Tests back and forth navigation by clicking on the A/B Testing link, verifying the page title, navigating back, and verifying the home page title

Starting URL: https://practice.cydeo.com

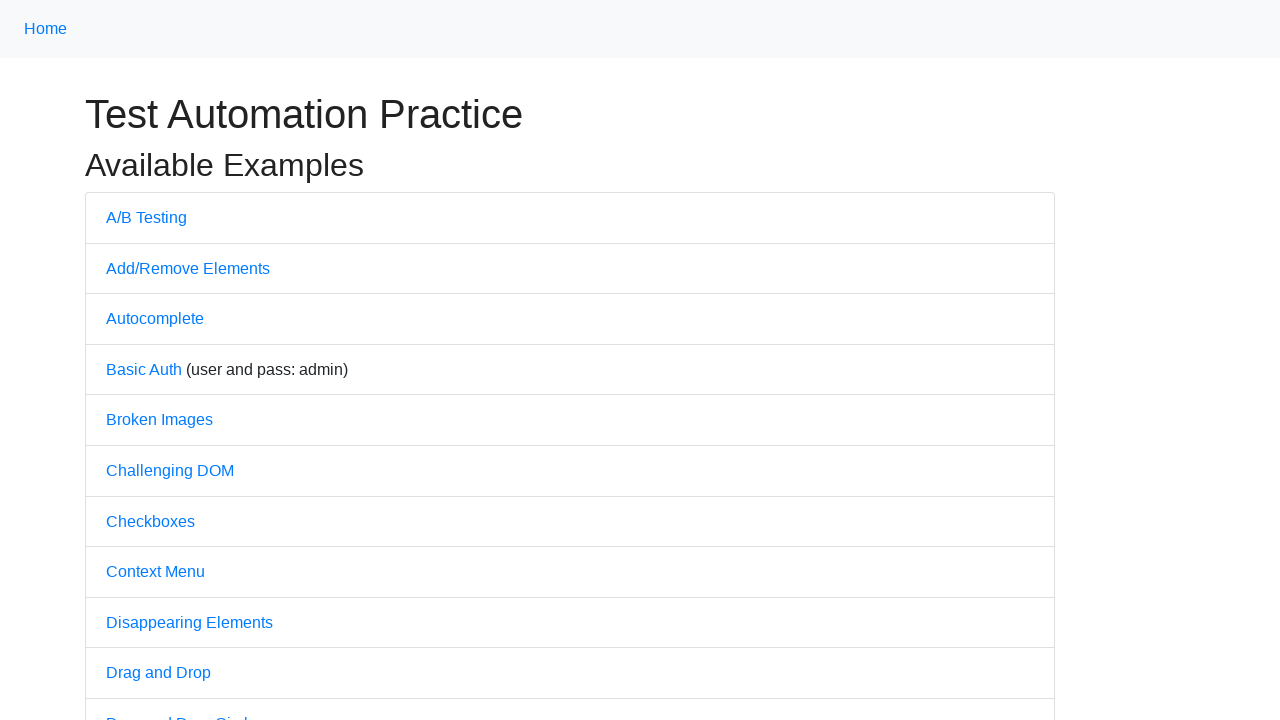

Clicked on A/B Testing link at (146, 217) on a:text('A/B Testing')
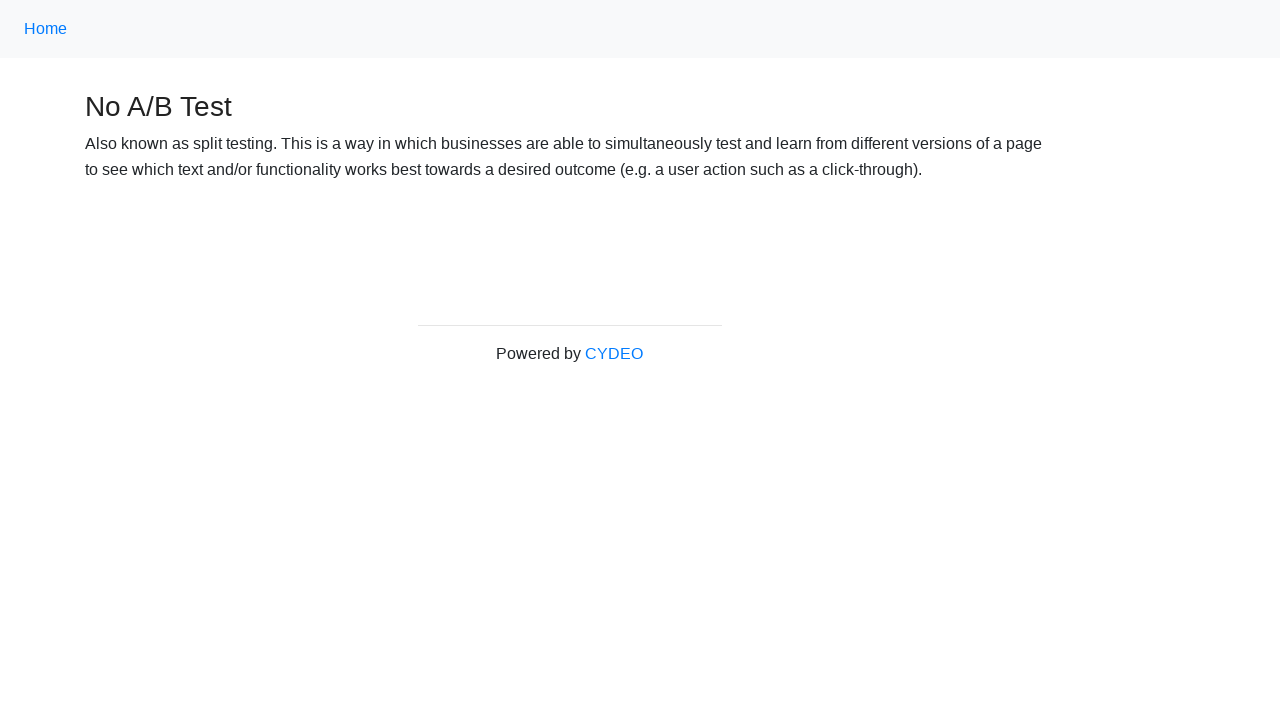

A/B Testing page loaded
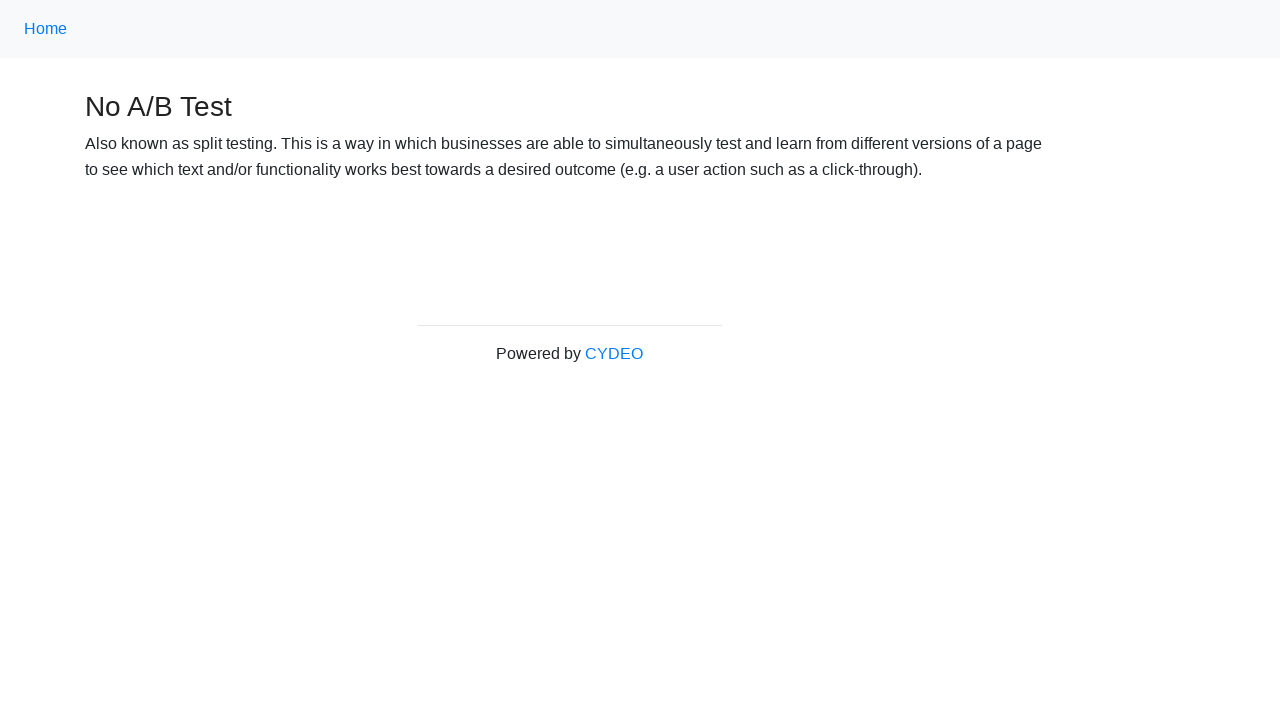

Verified page title is 'No A/B Test'
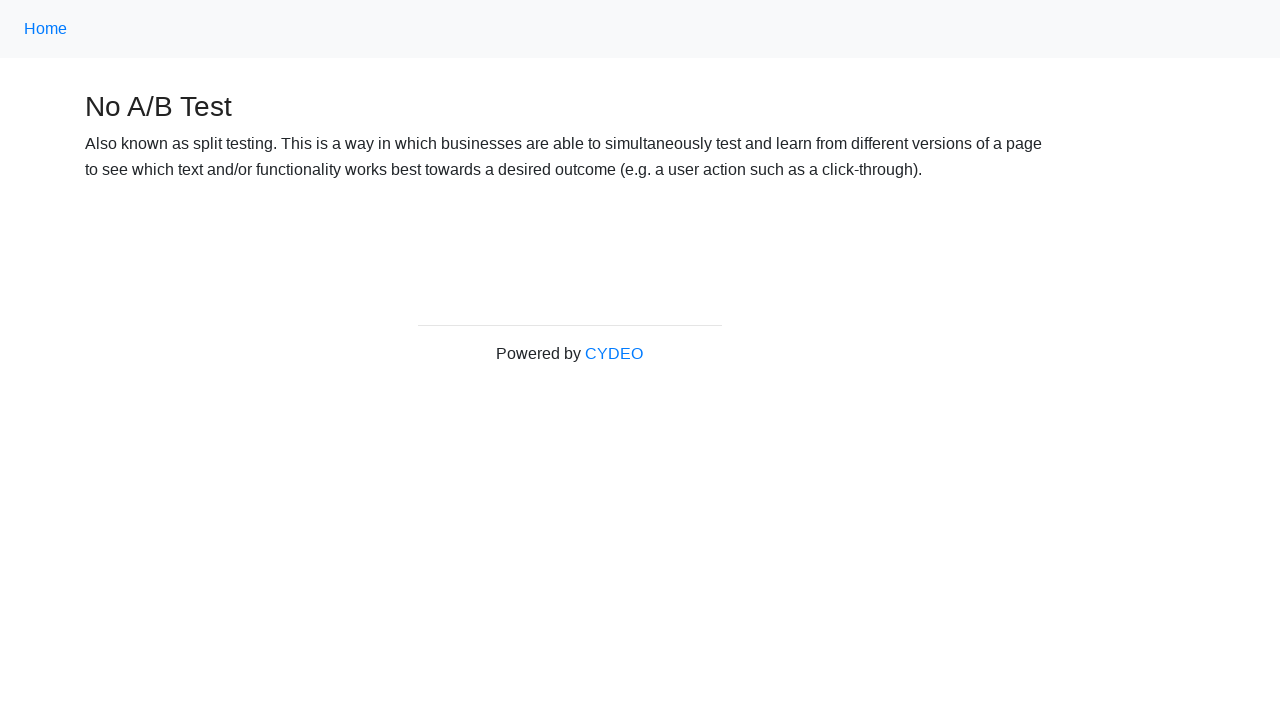

Navigated back to home page
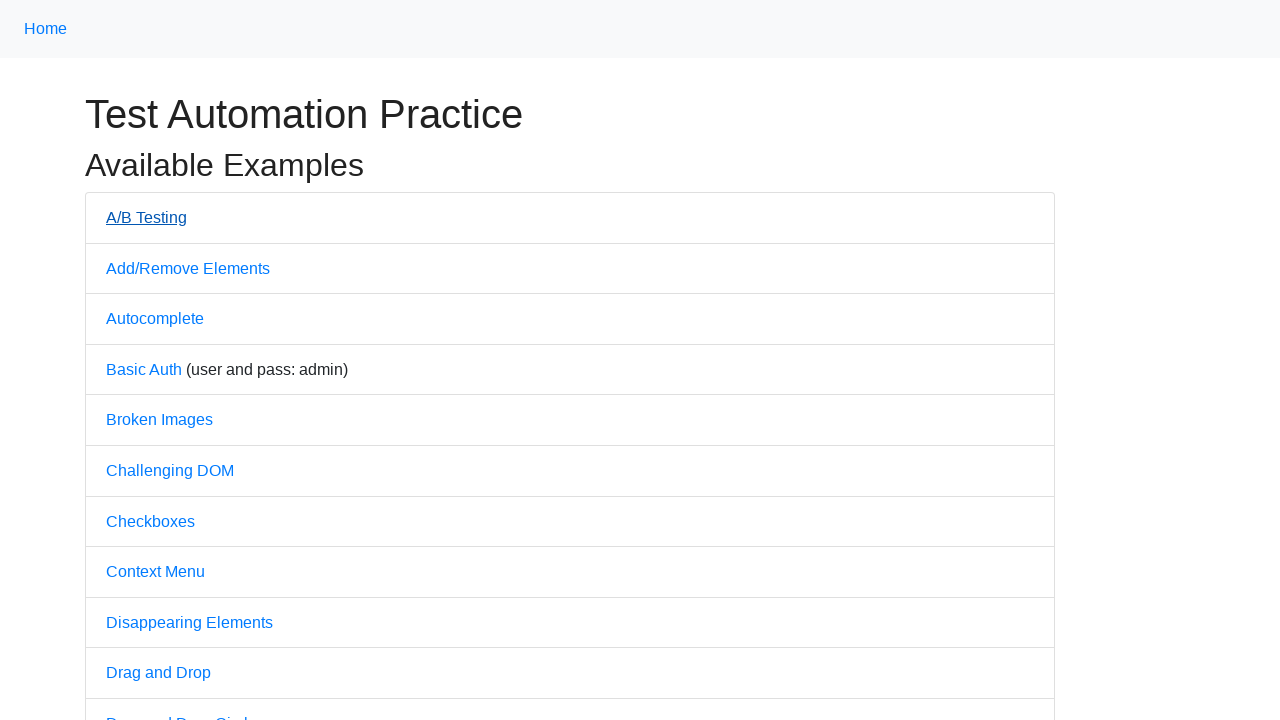

Home page loaded
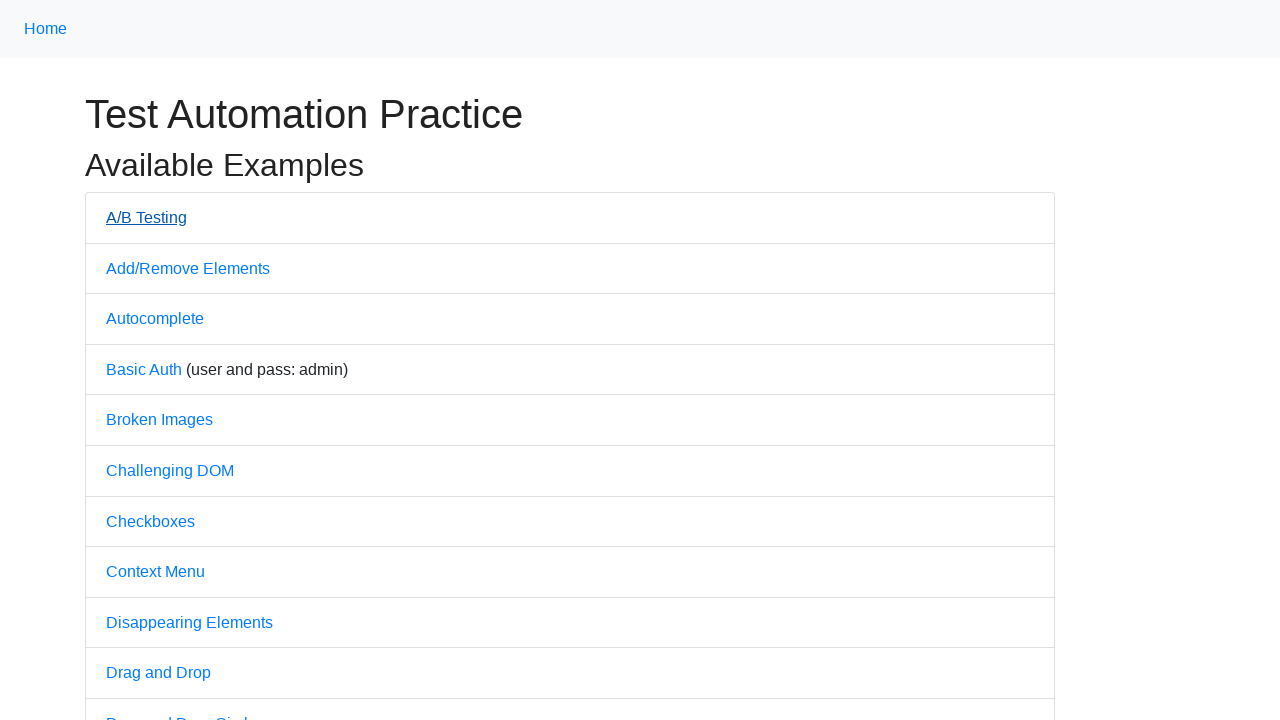

Verified page title is 'Practice'
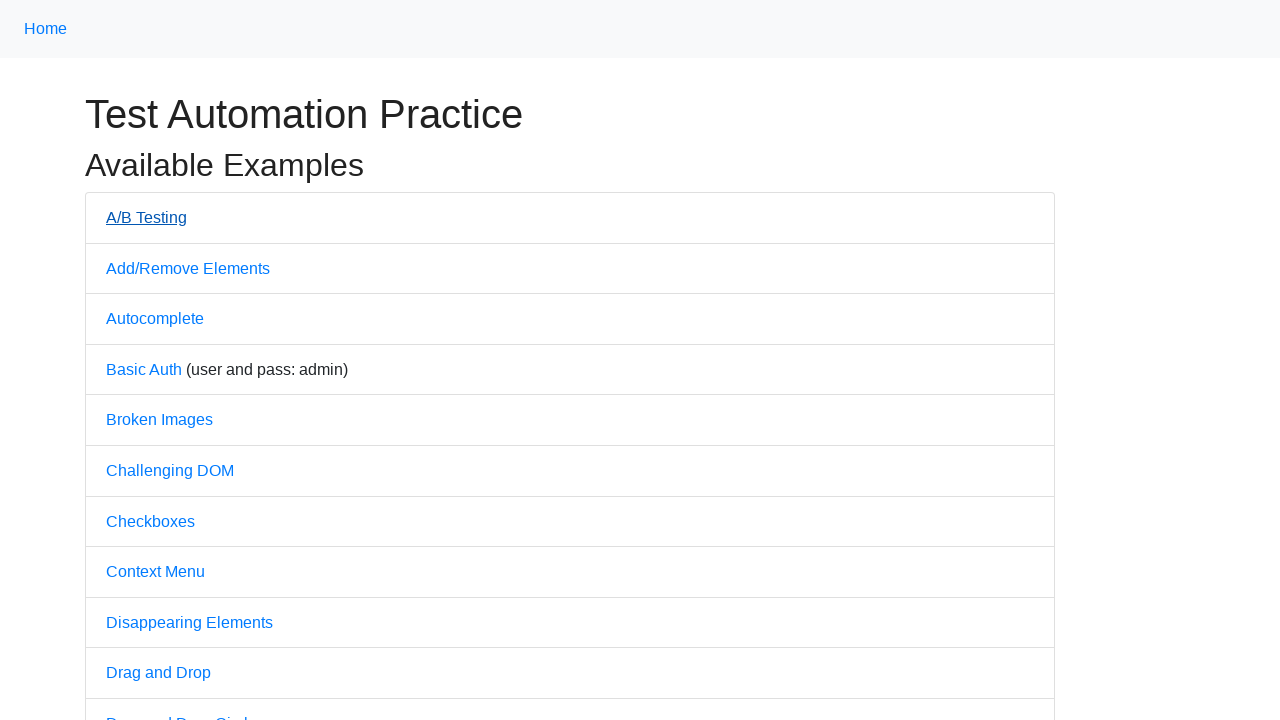

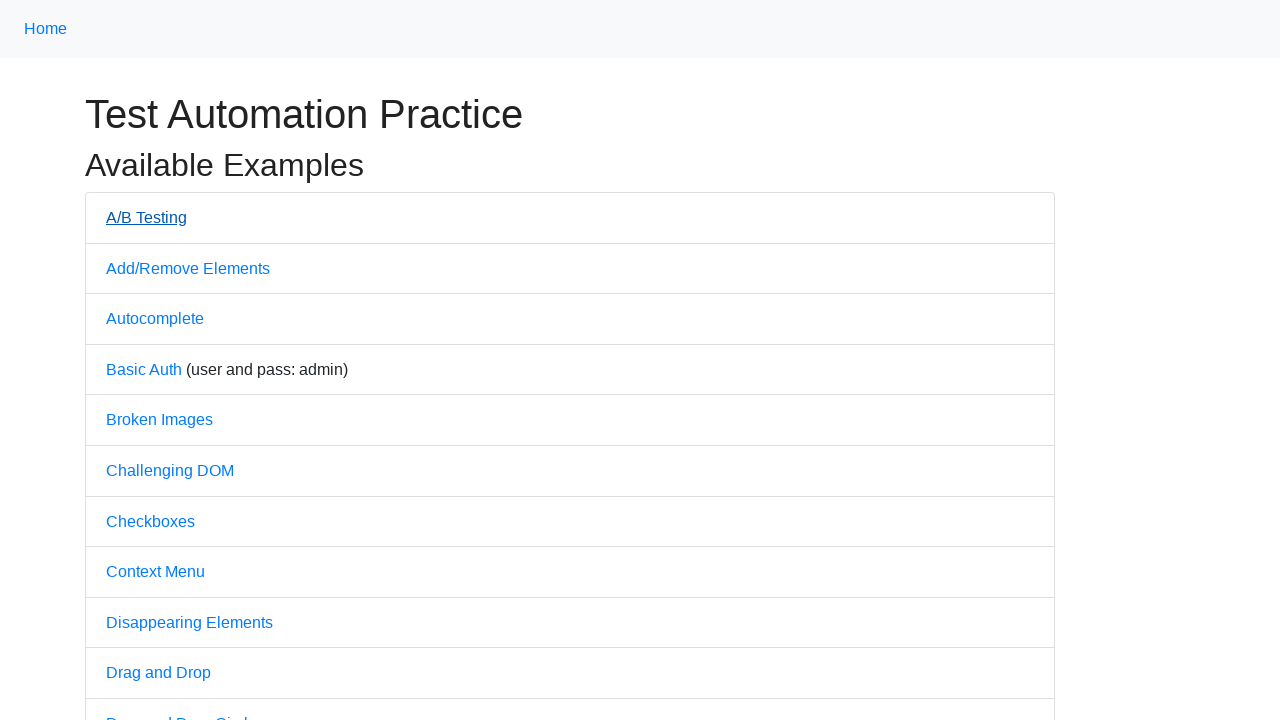